Verifies that the current URL matches the expected automation practice page URL

Starting URL: https://rahulshettyacademy.com/AutomationPractice/

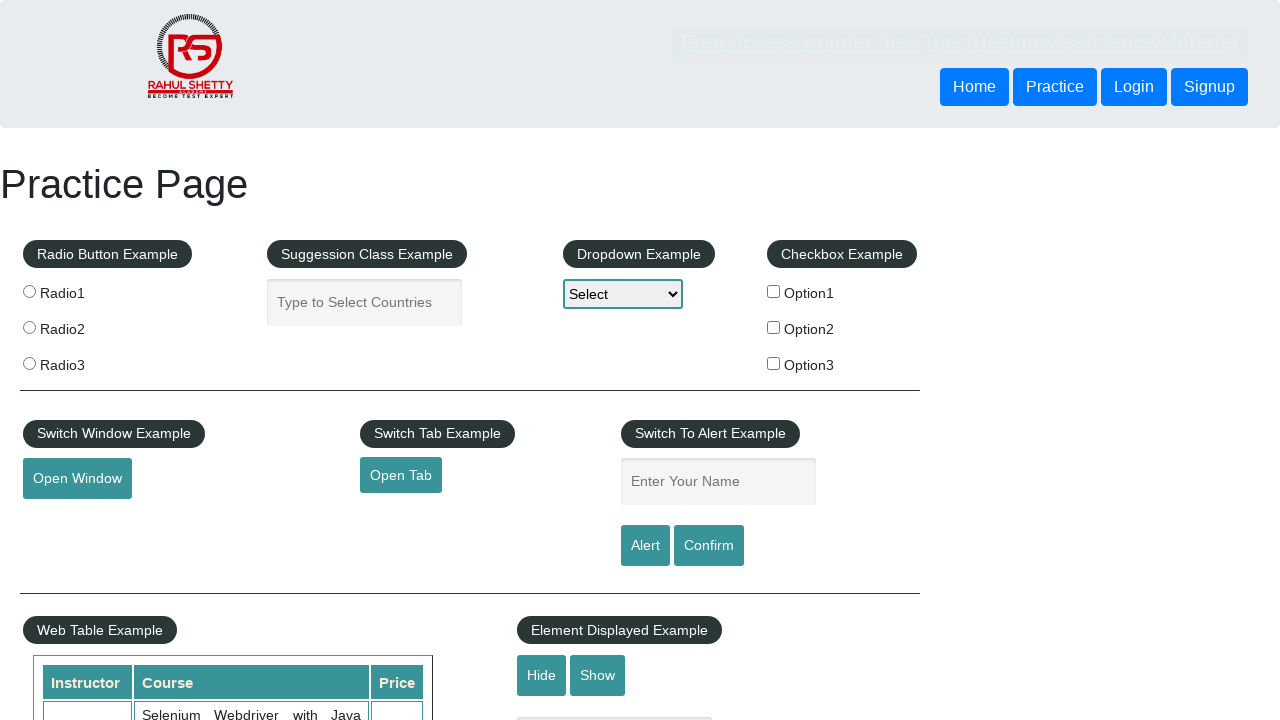

Verified current URL matches expected automation practice page URL
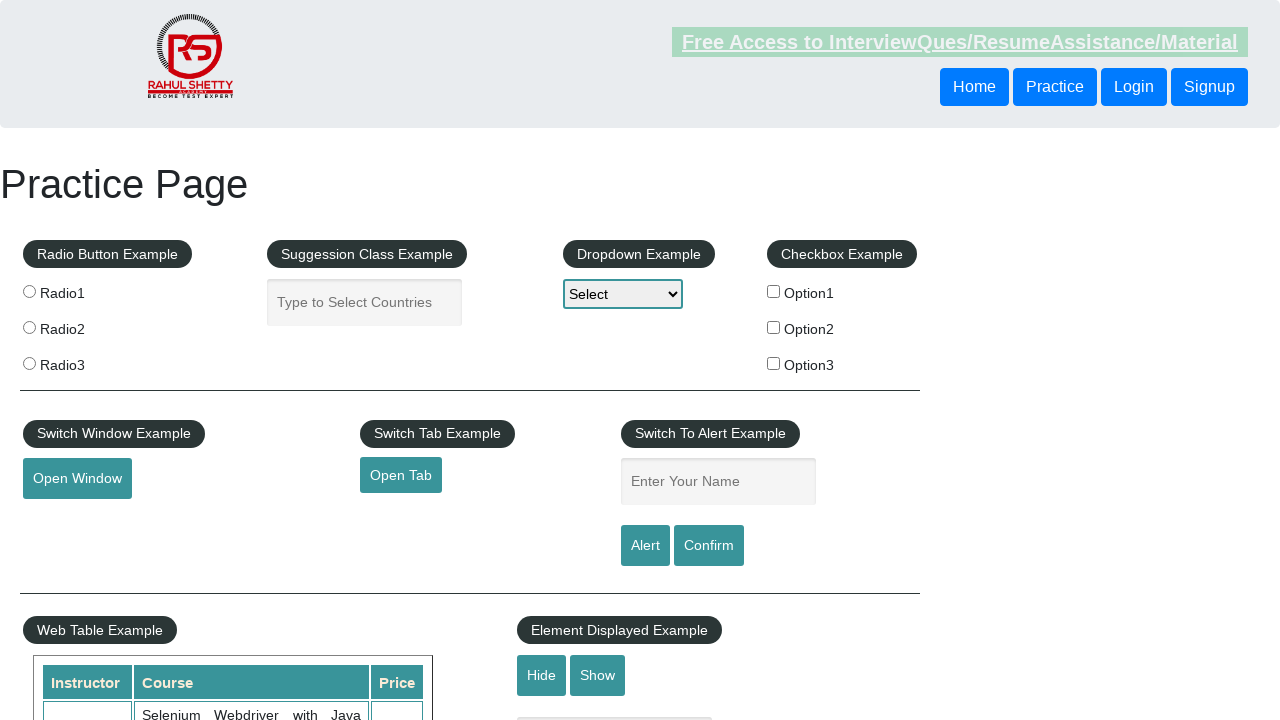

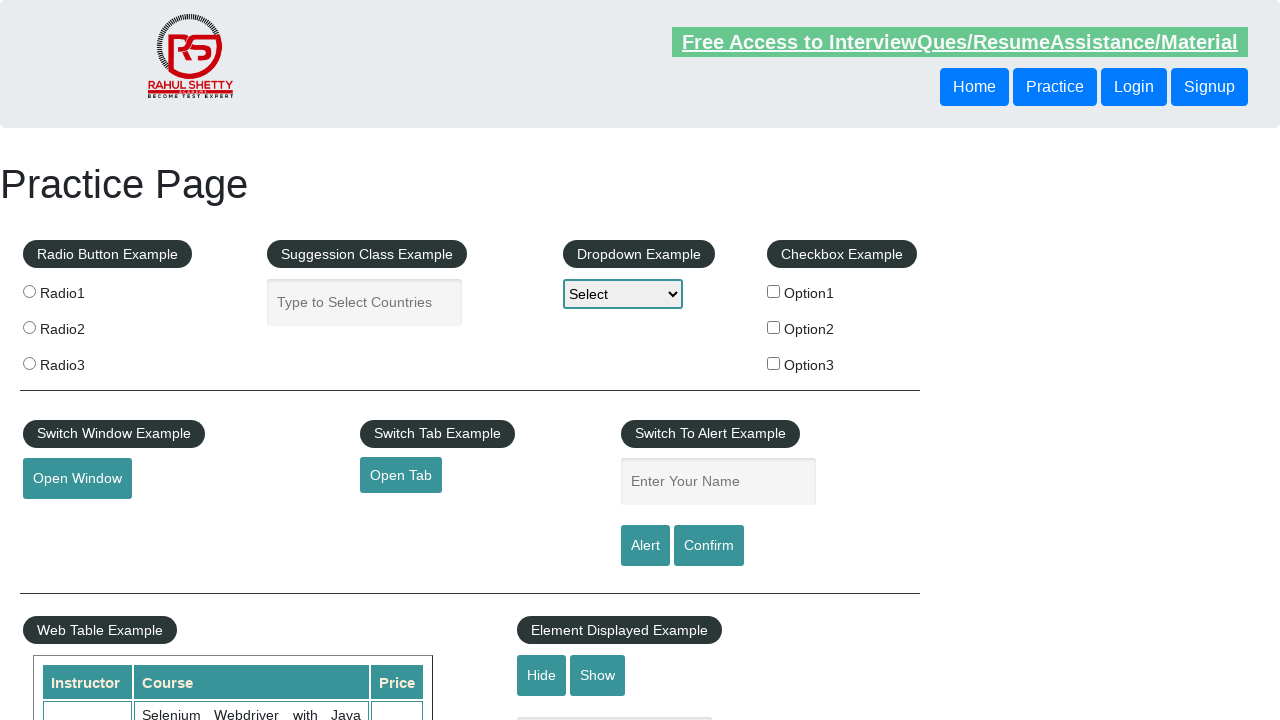